Tests JavaScript confirm dialog by clicking the confirm button and dismissing/canceling the alert, then verifying the result message displays "You clicked: Cancel"

Starting URL: https://the-internet.herokuapp.com/javascript_alerts

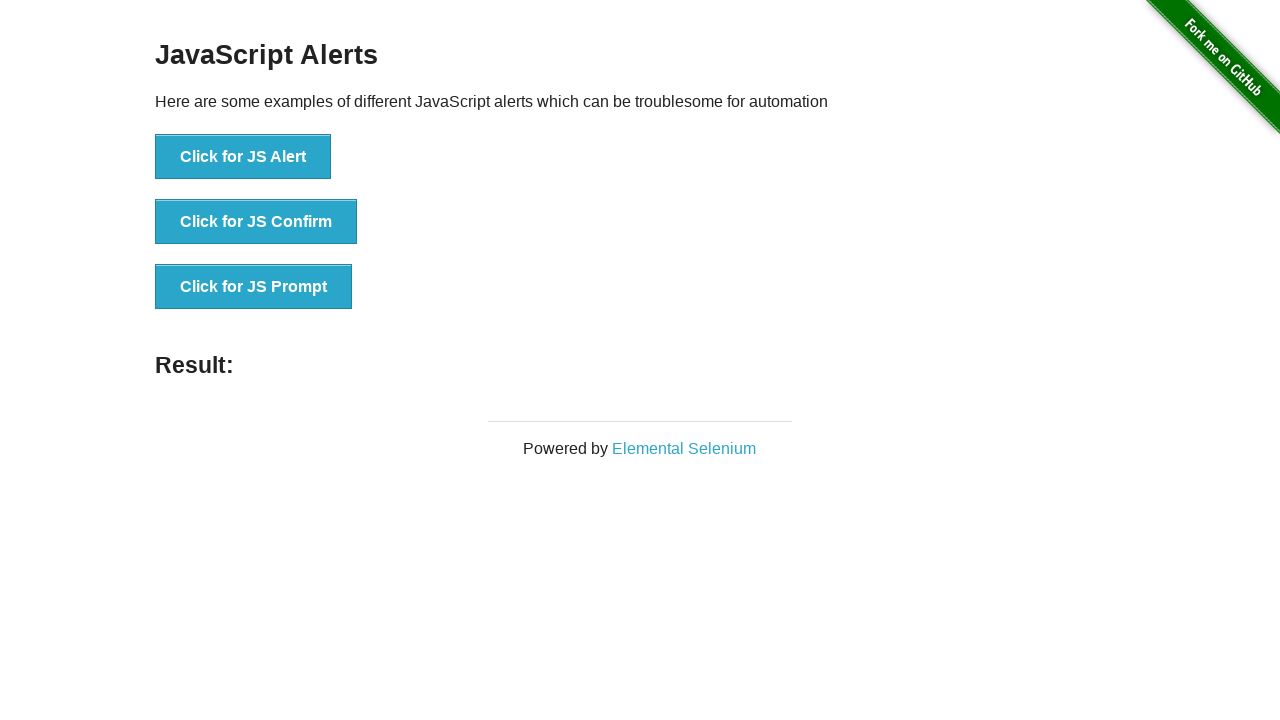

Set up dialog handler to dismiss (cancel) the dialog
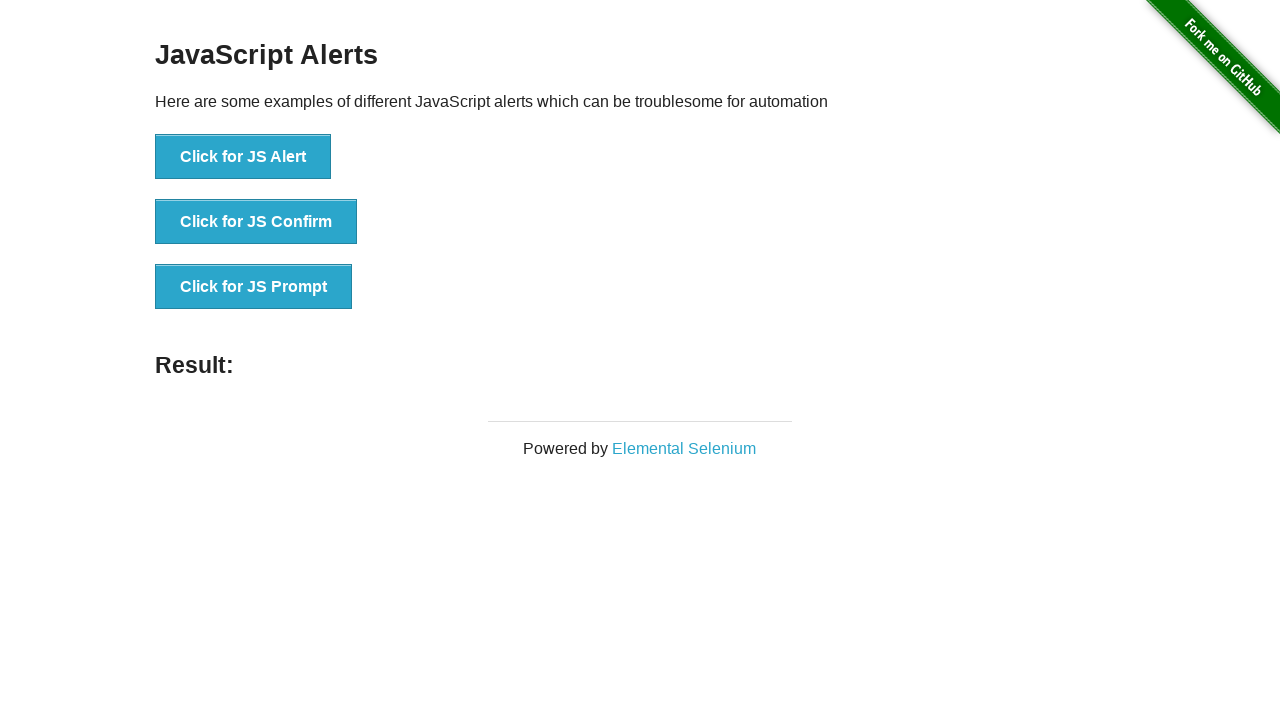

Clicked the JS Confirm button to trigger the dialog at (256, 222) on xpath=//button[contains(text(),'Click for JS Confirm')]
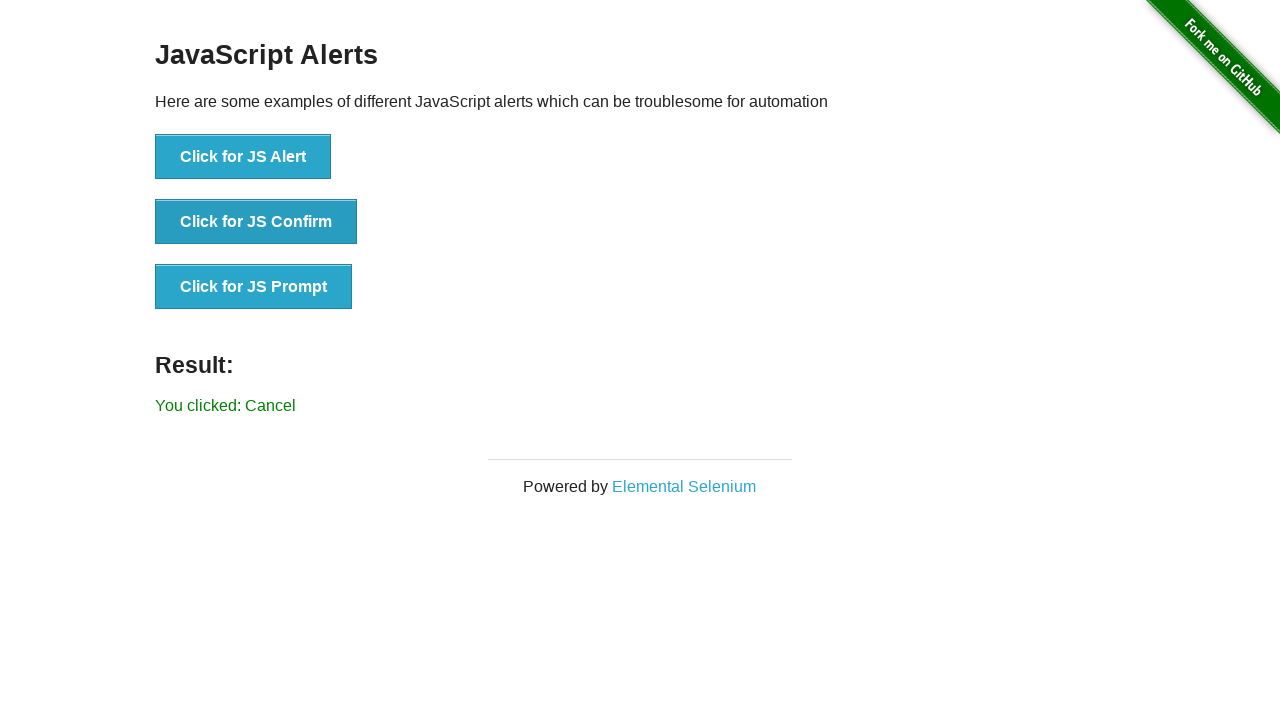

Verified result message displays 'You clicked: Cancel'
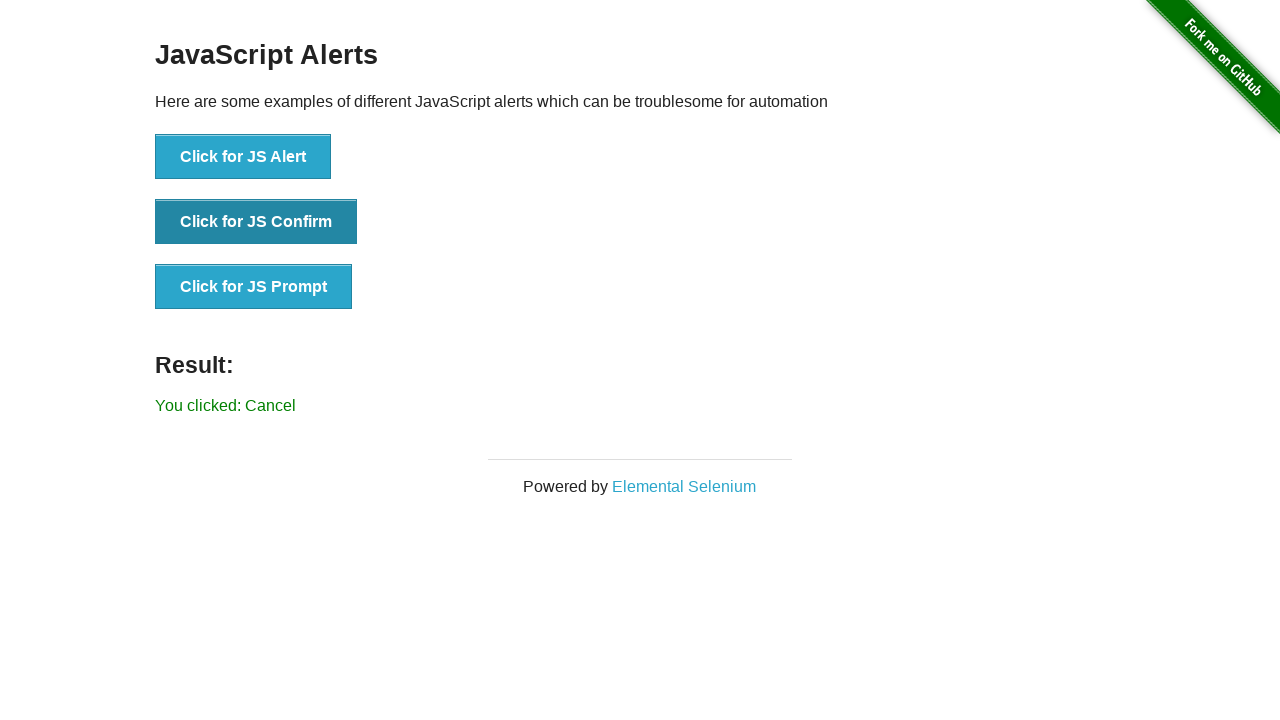

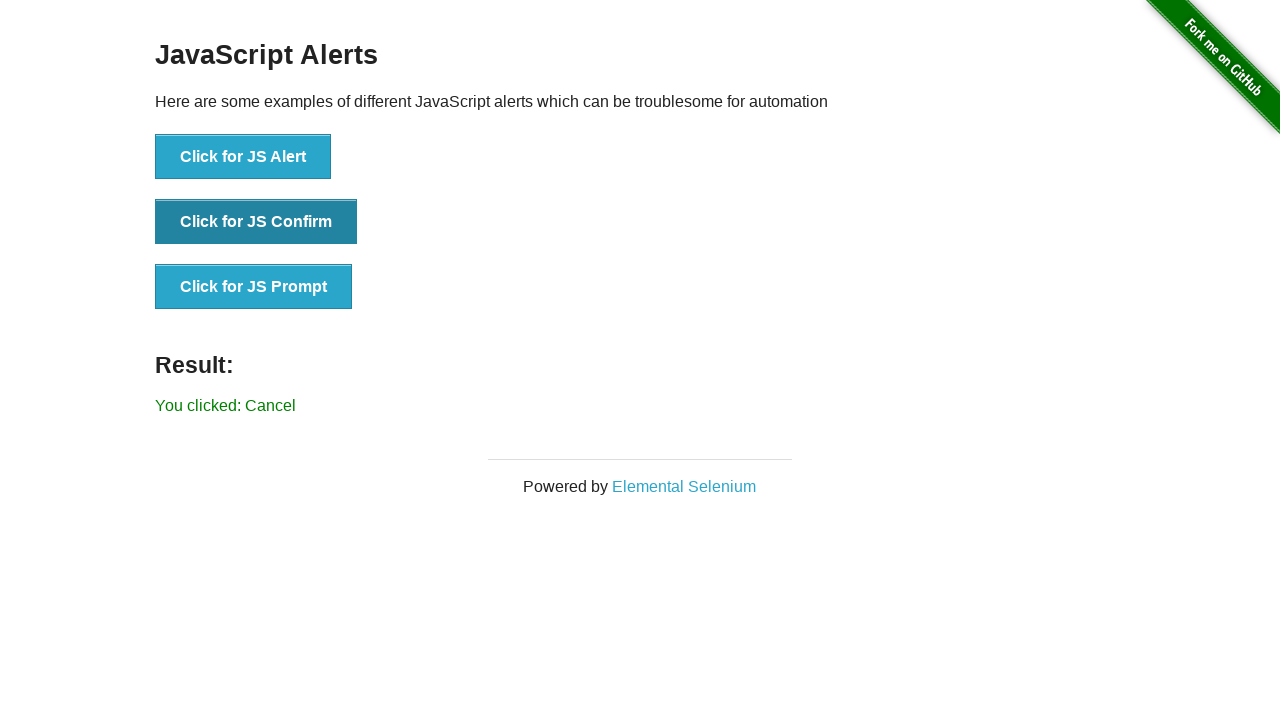